Tests browser navigation methods by navigating to a website, then testing back, forward, and refresh functionality

Starting URL: http://www.cybertekschool.com

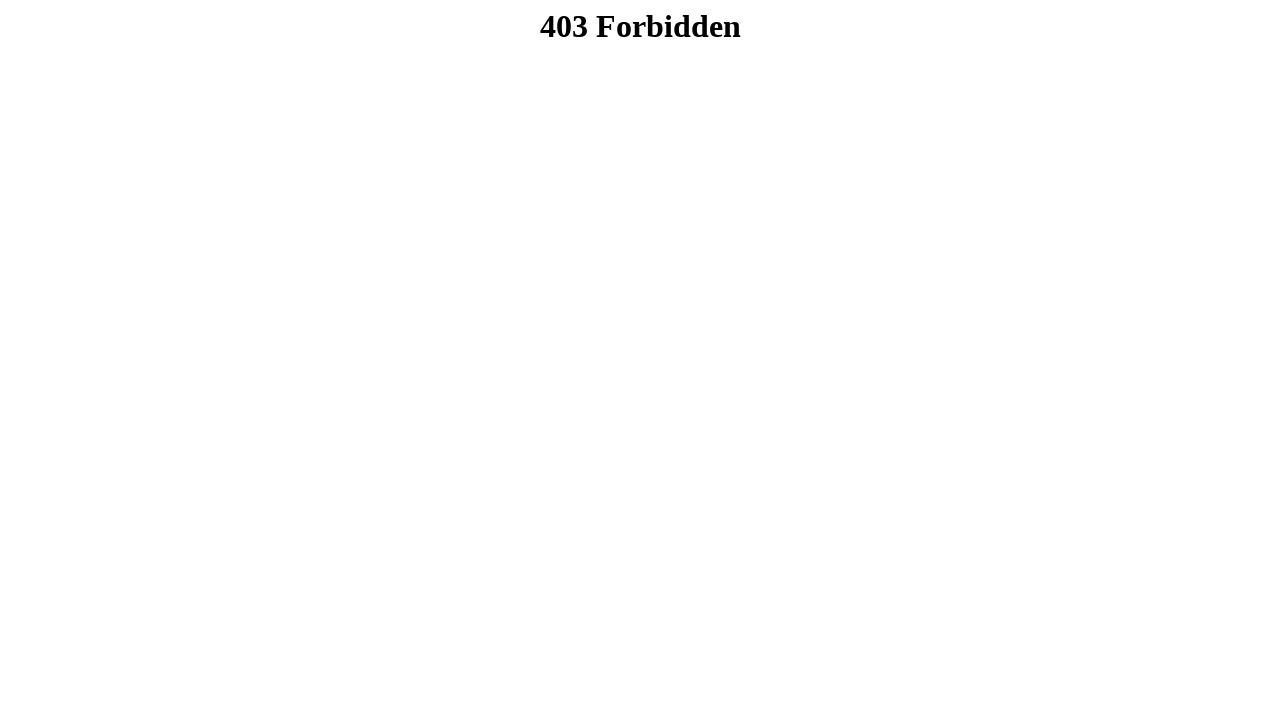

Retrieved current URL from page
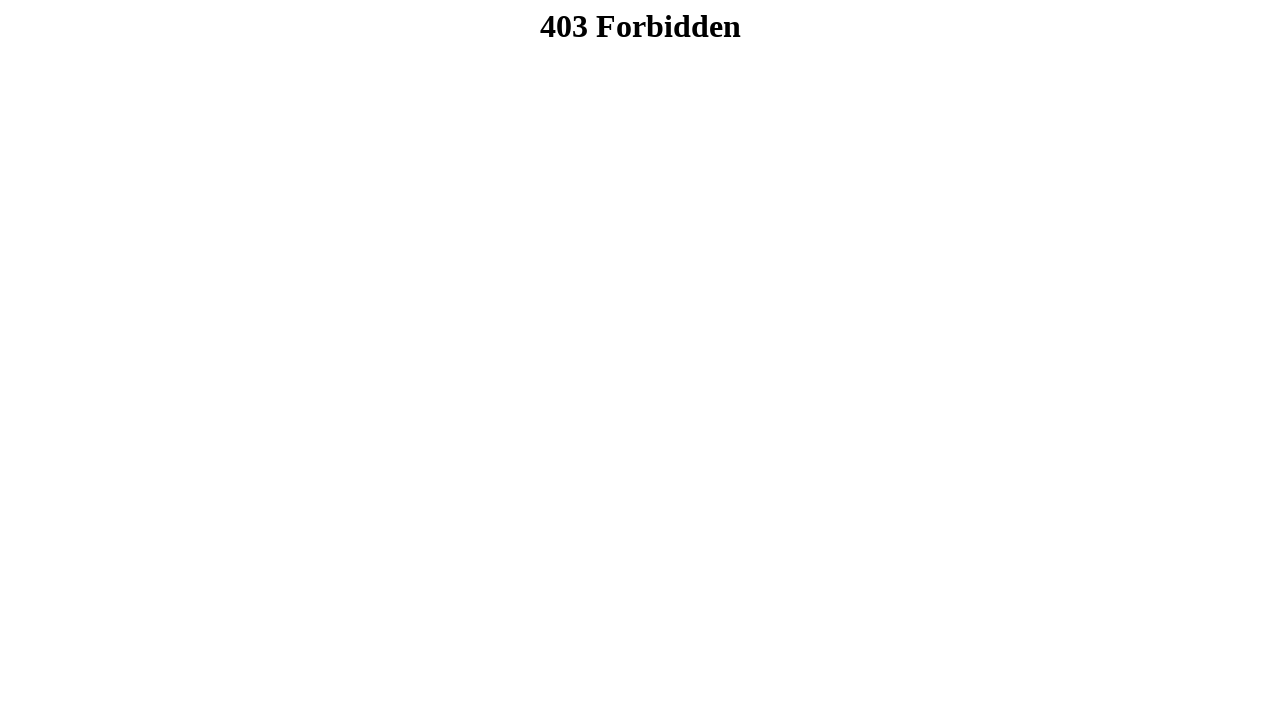

Verified current URL contains 'cybertekschool'
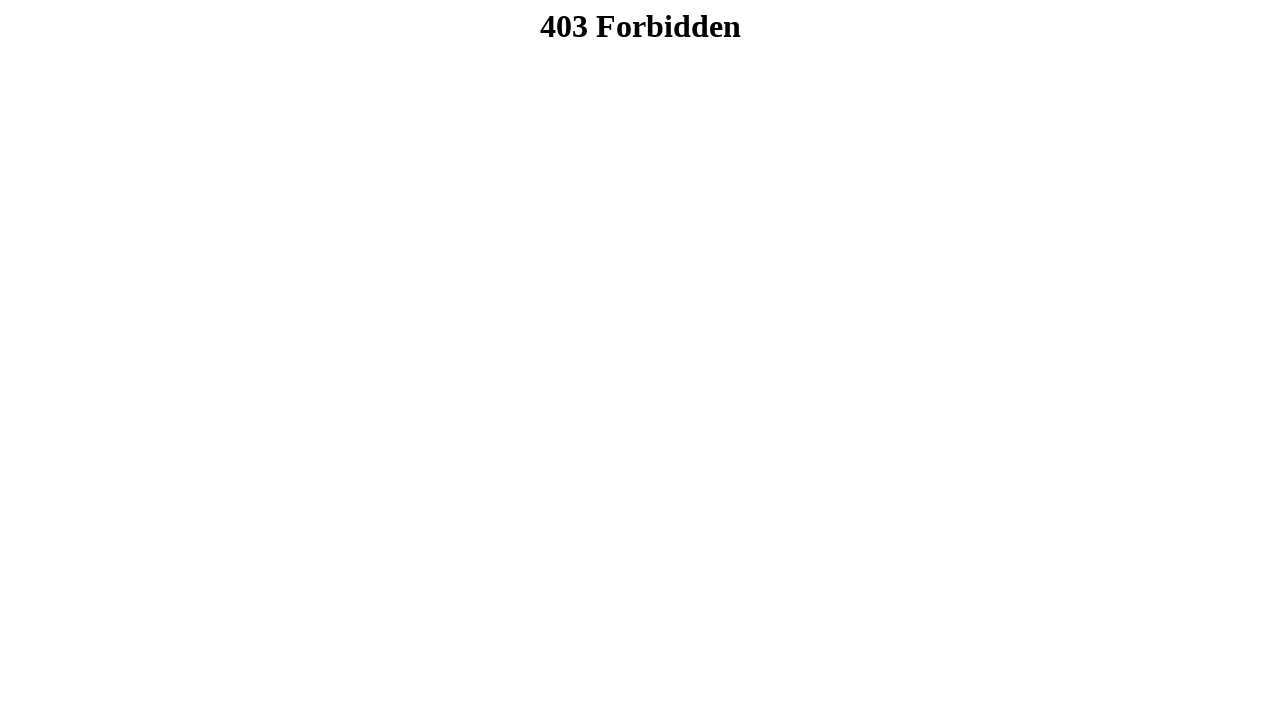

Navigated back to previous page
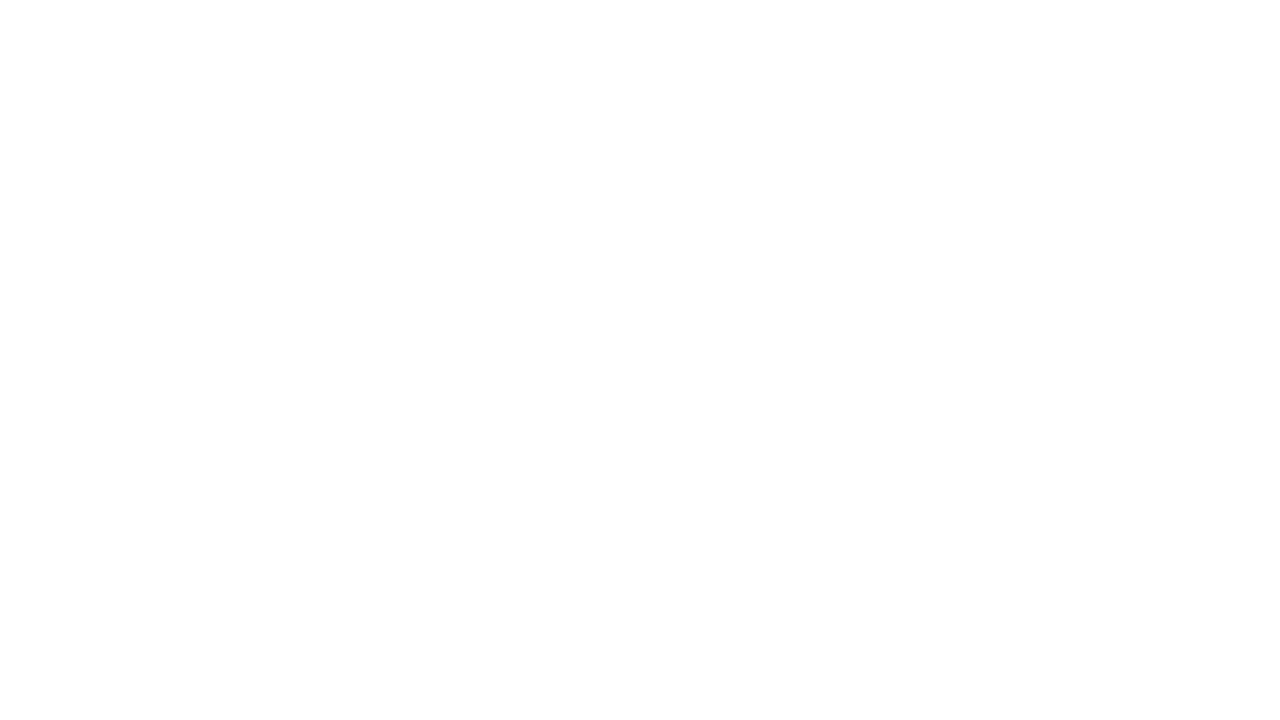

Navigated forward to return to cybertekschool.com
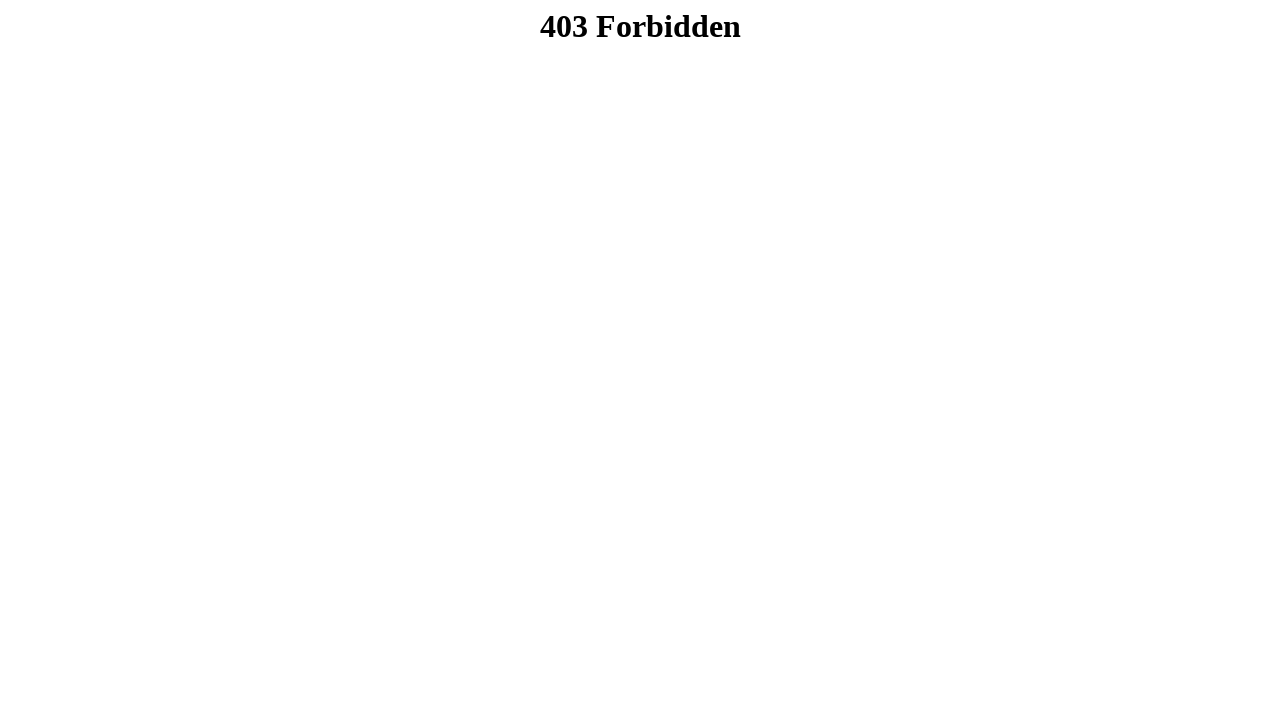

Refreshed the current page
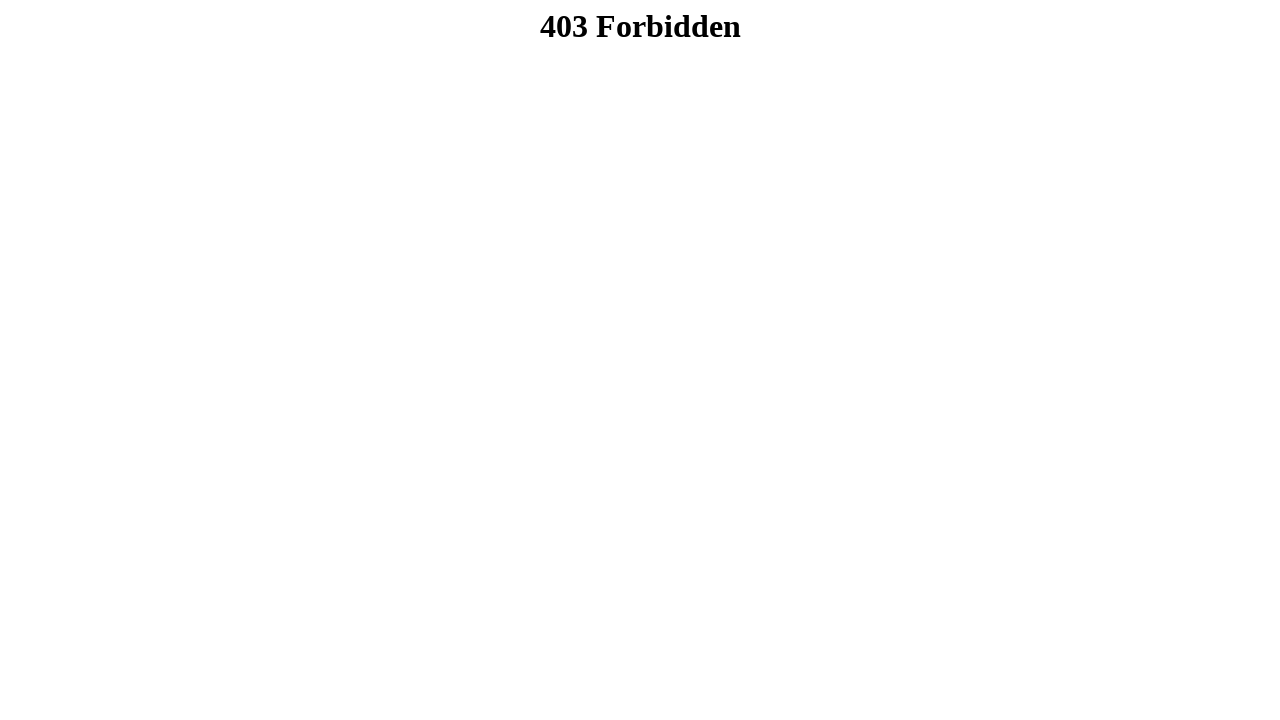

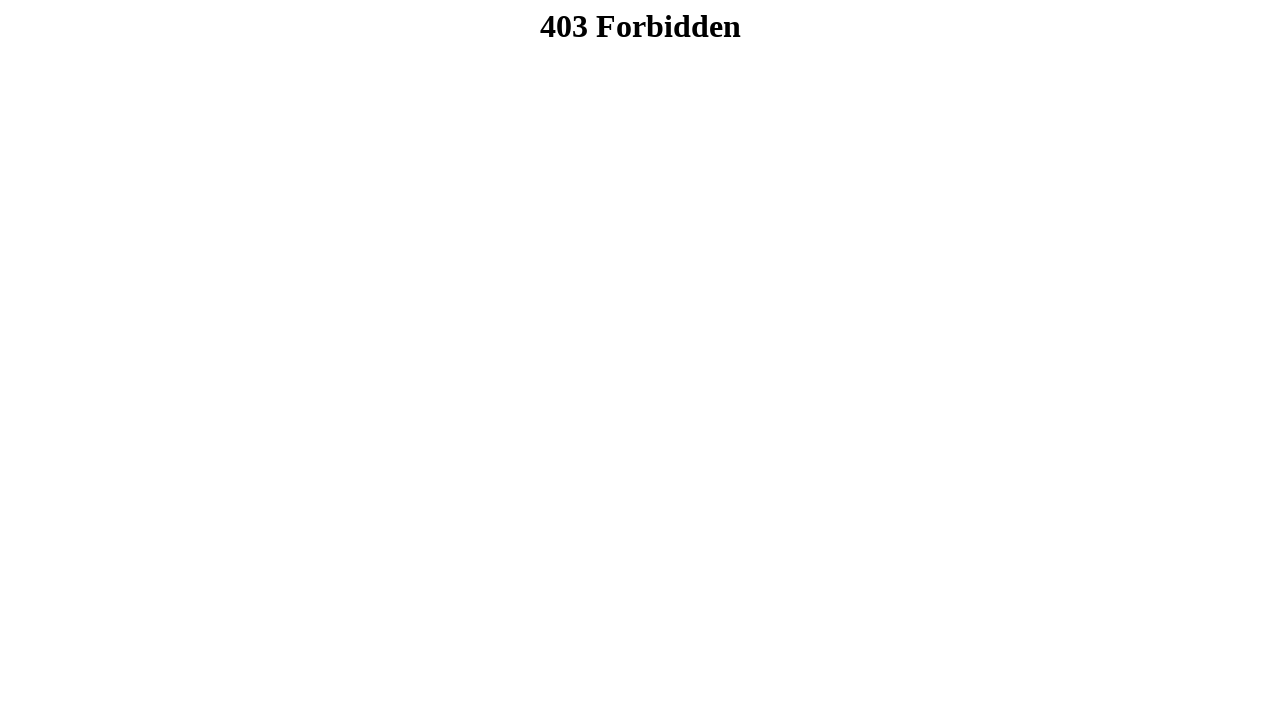